Tests alert handling on Selenium documentation page by clicking a link to trigger an alert and then dismissing it

Starting URL: https://www.selenium.dev/documentation/webdriver/interactions/alerts/

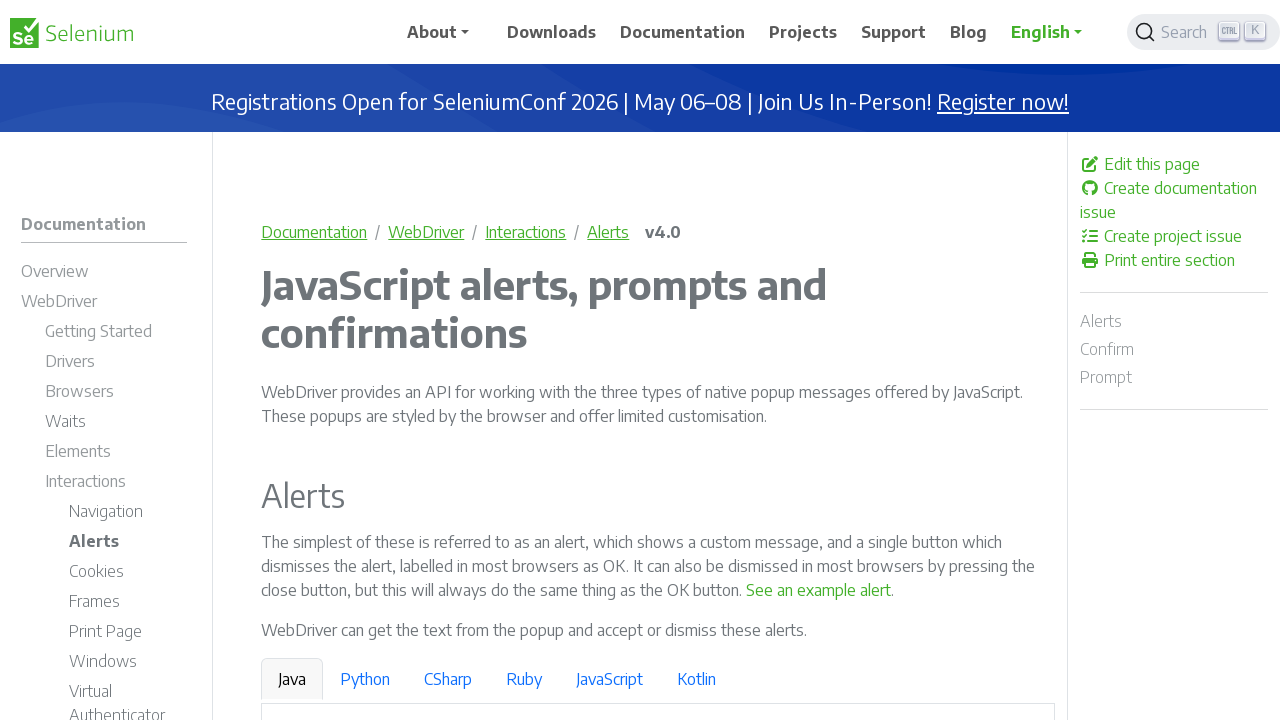

Navigated to Selenium alerts documentation page
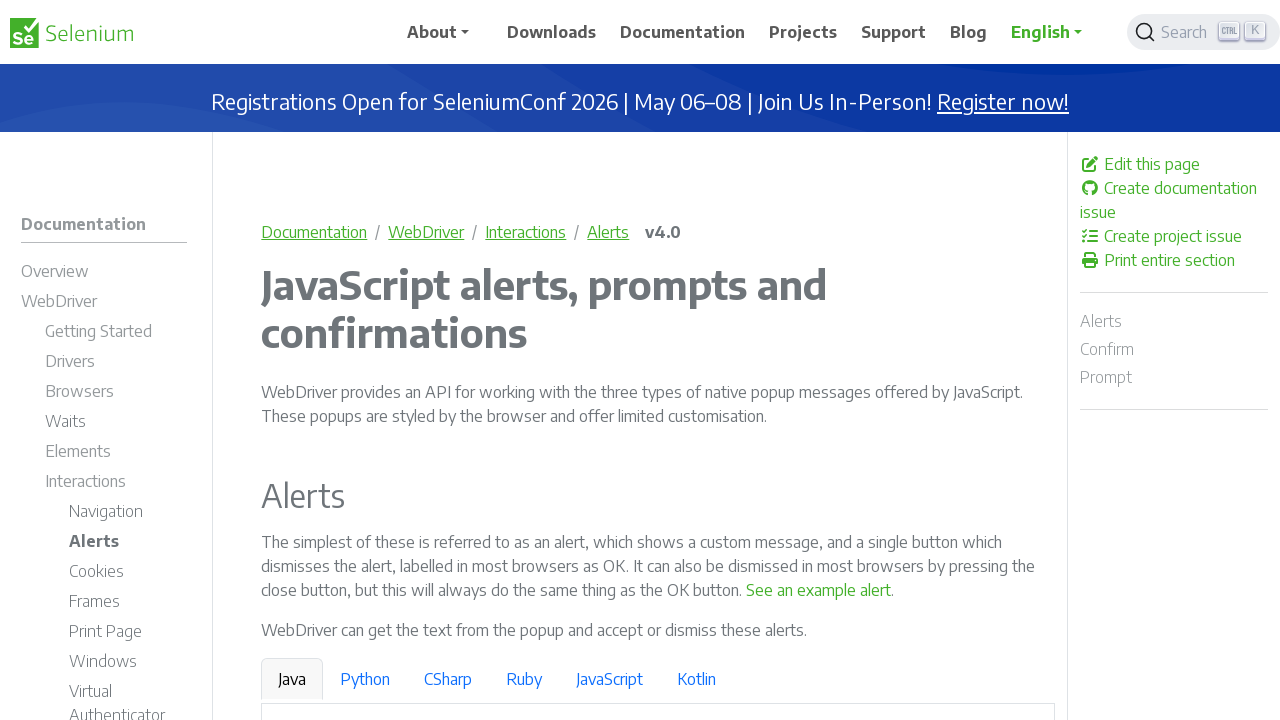

Clicked link to trigger alert dialog at (819, 590) on text='See an example alert'
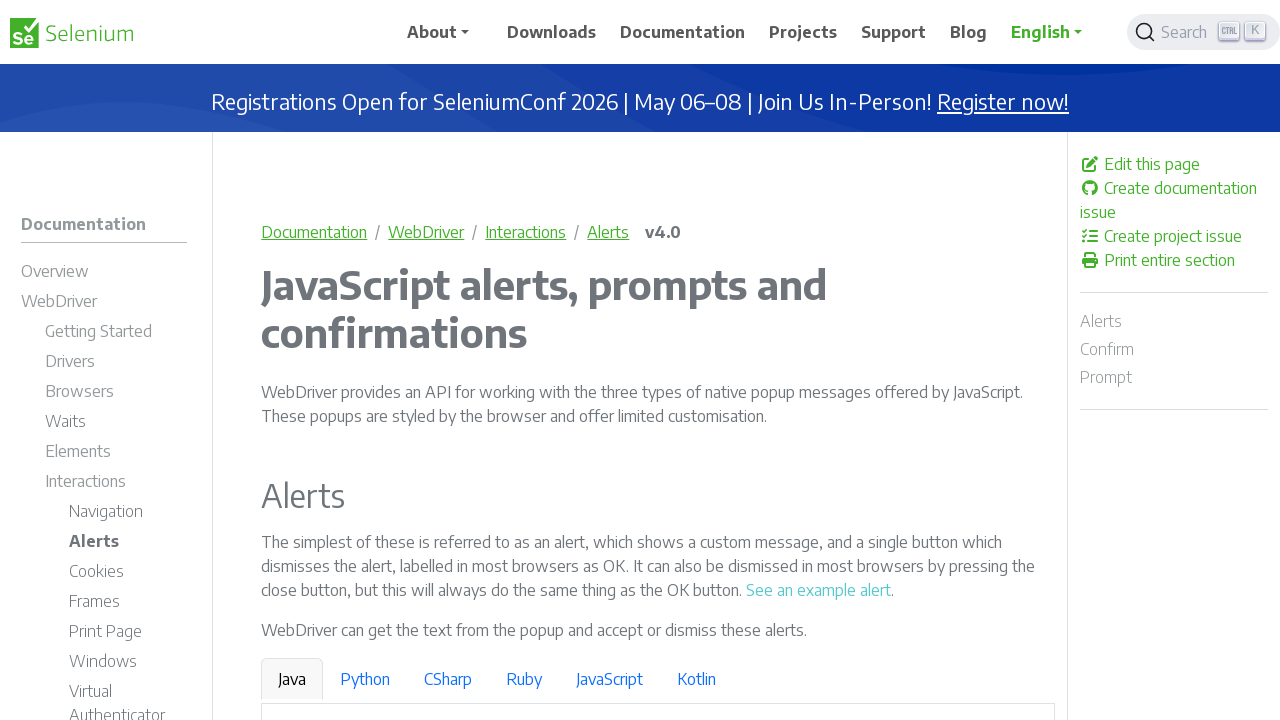

Set up dialog handler to dismiss alert
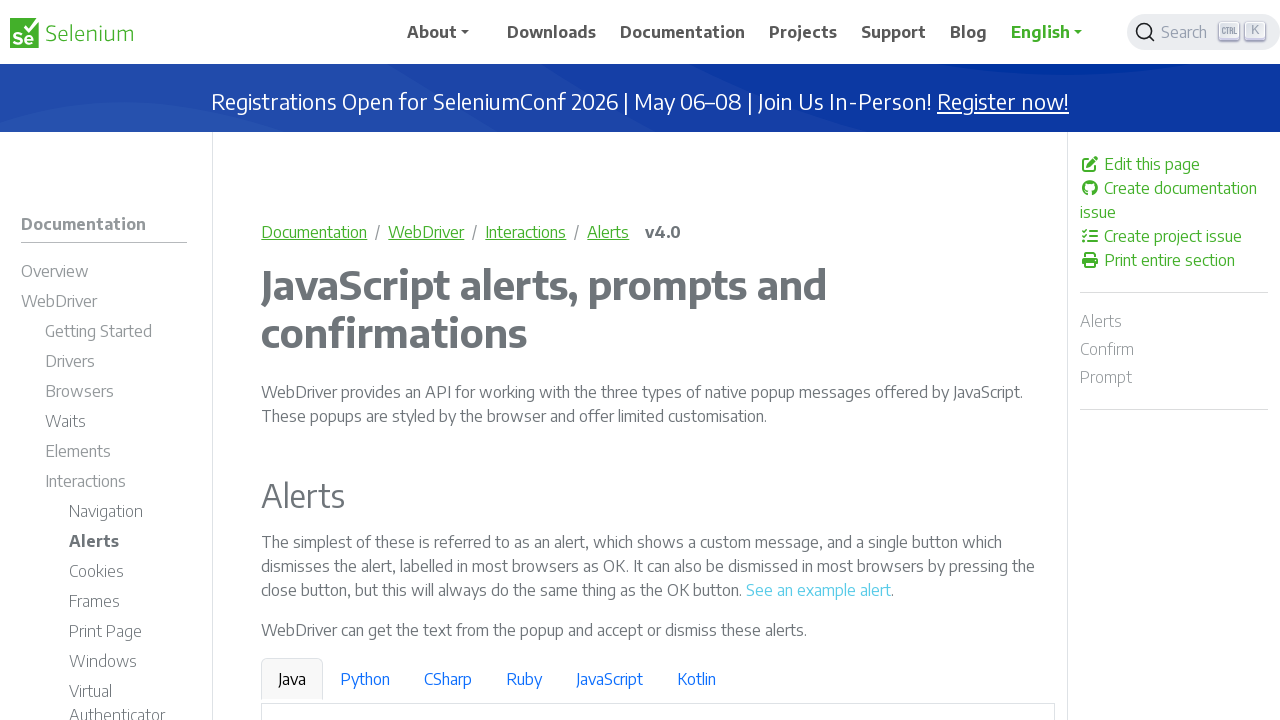

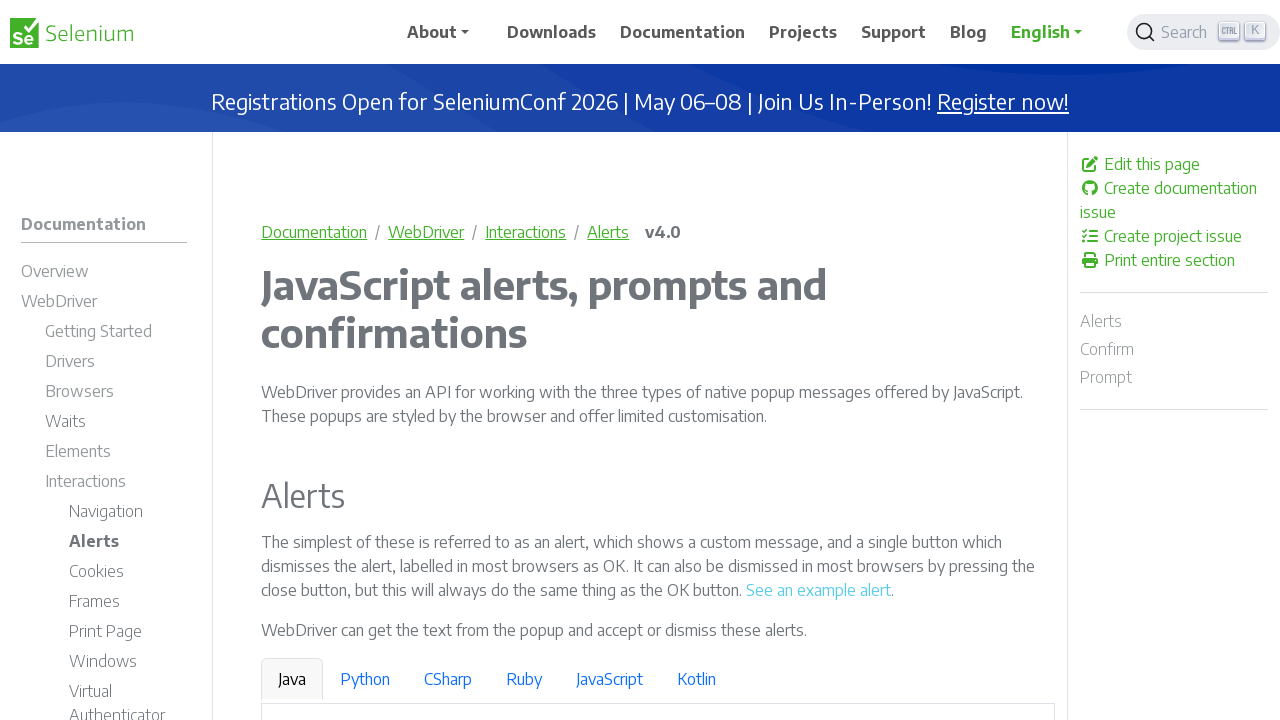